Tests JavaScript alert handling by clicking a button to trigger an alert popup and waiting for it to appear

Starting URL: https://the-internet.herokuapp.com/javascript_alerts

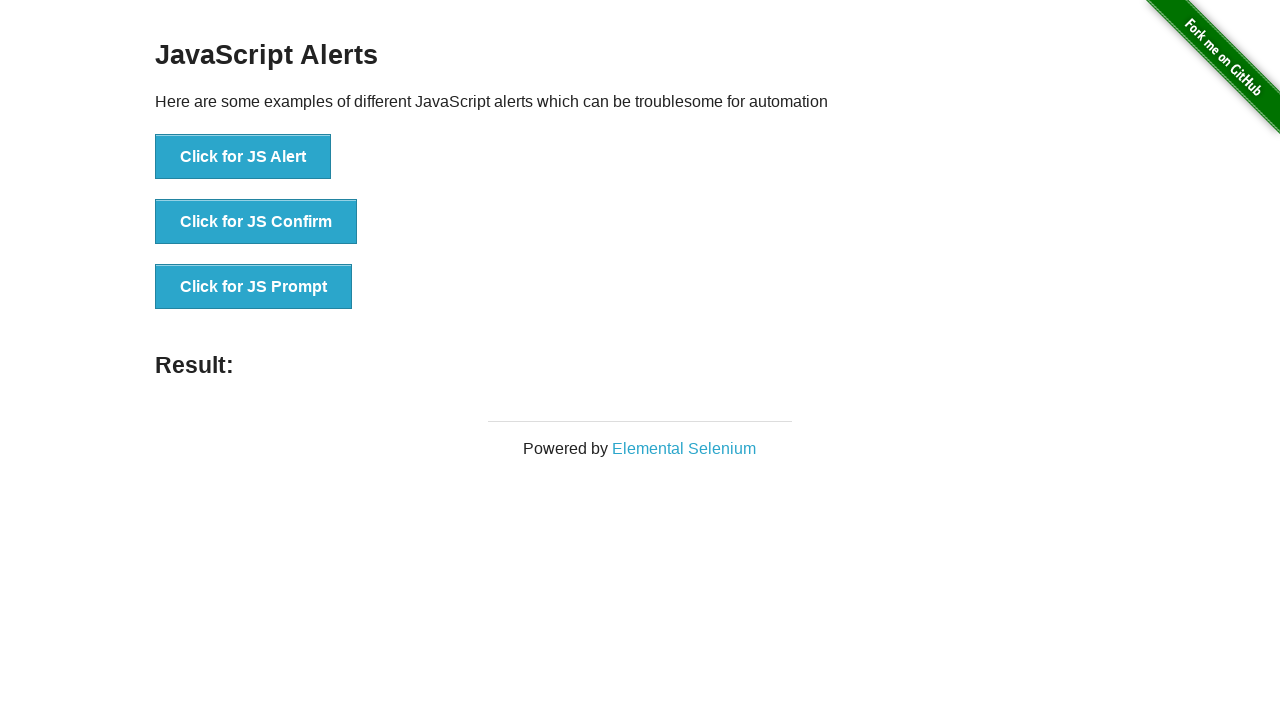

Clicked button to trigger JavaScript alert at (243, 157) on xpath=//button[@onclick='jsAlert()']
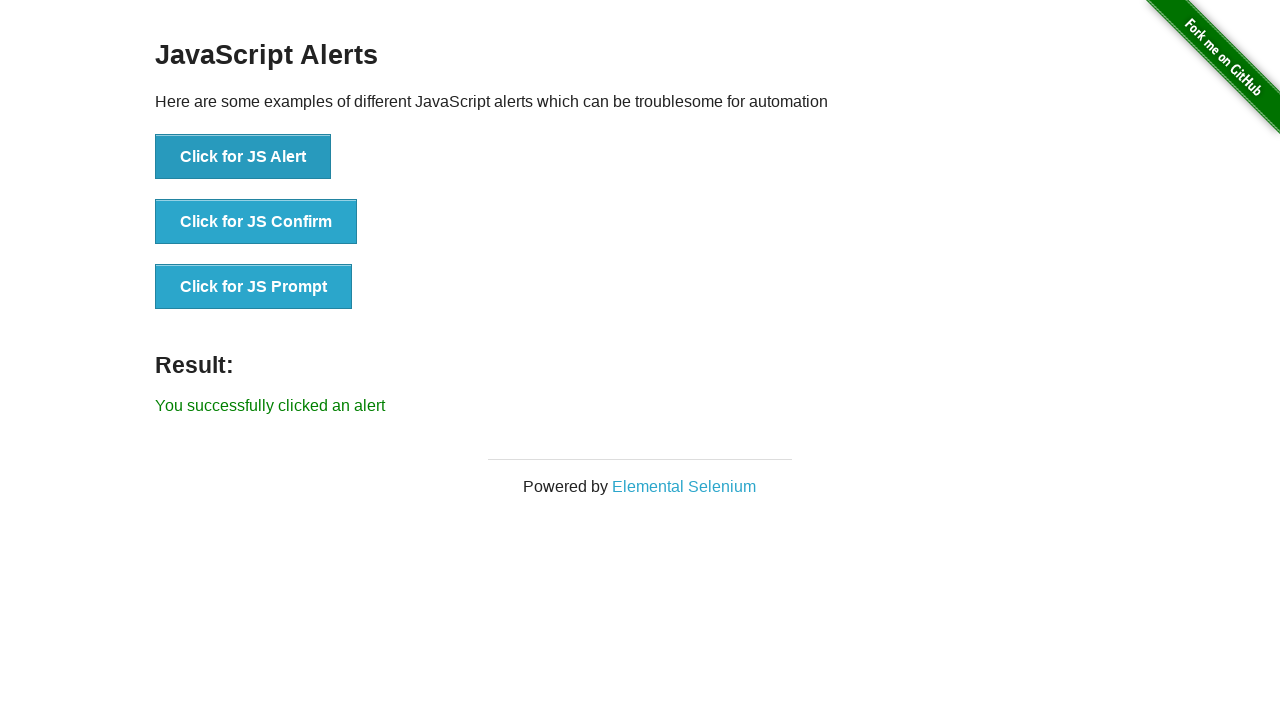

Alert dialog appeared and was accepted
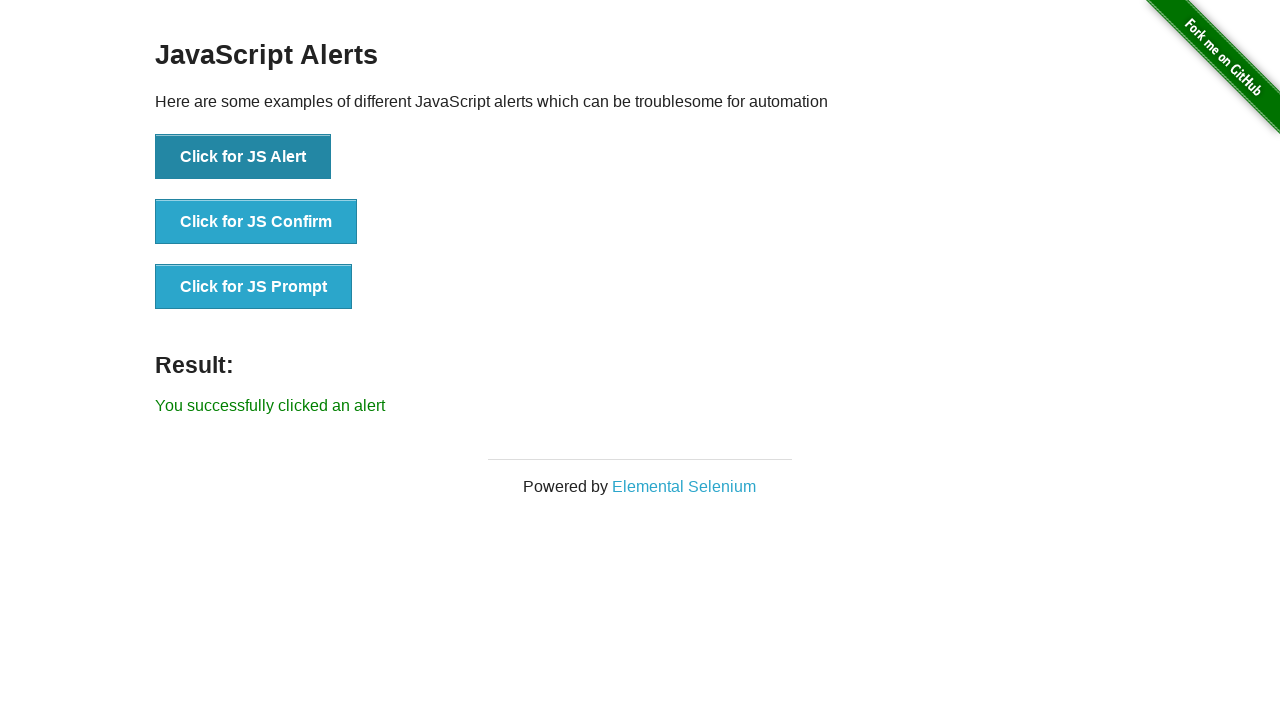

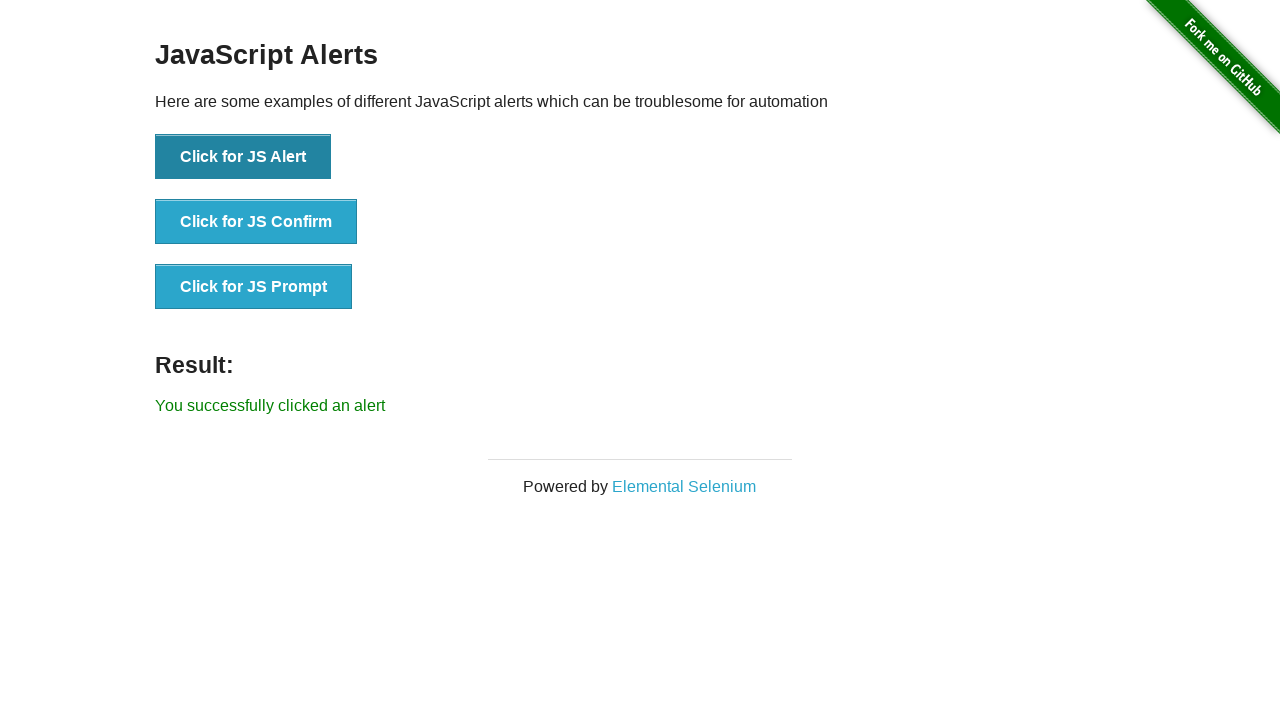